Navigates to VnExpress science section and verifies that news articles are loaded on the page by waiting for article elements to appear.

Starting URL: https://vnexpress.net/khoa-hoc

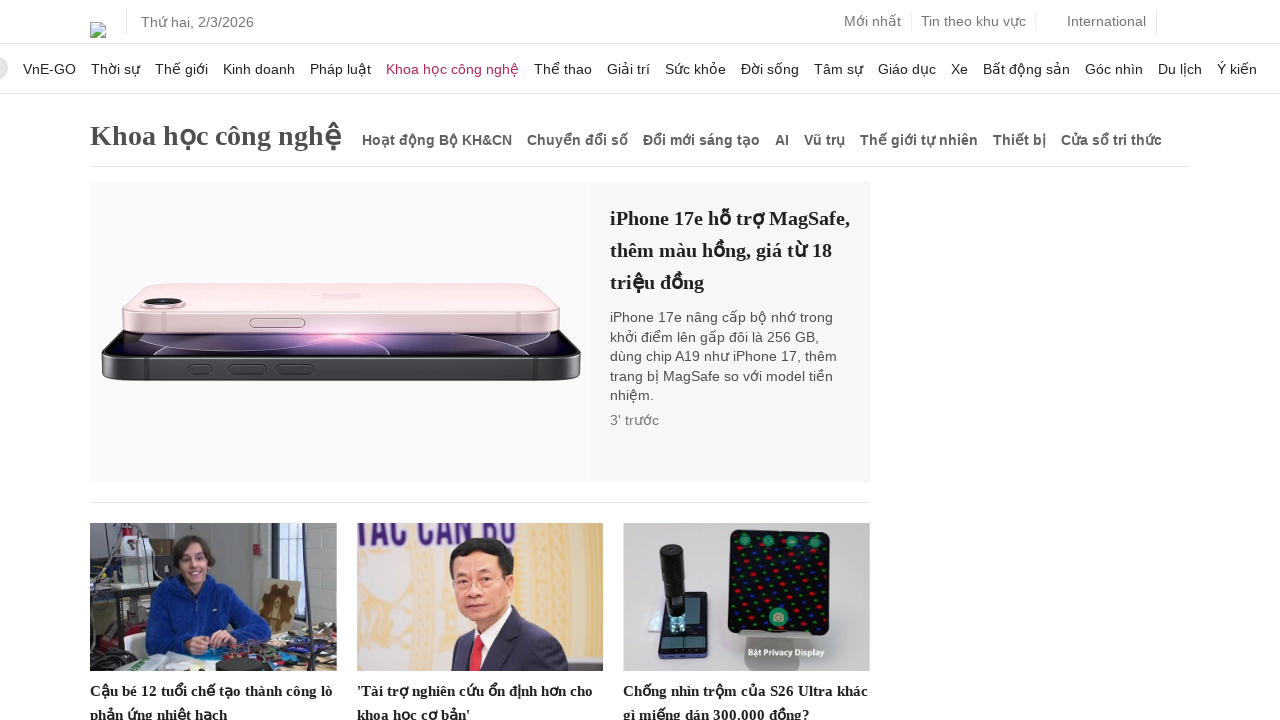

Navigated to VnExpress science section
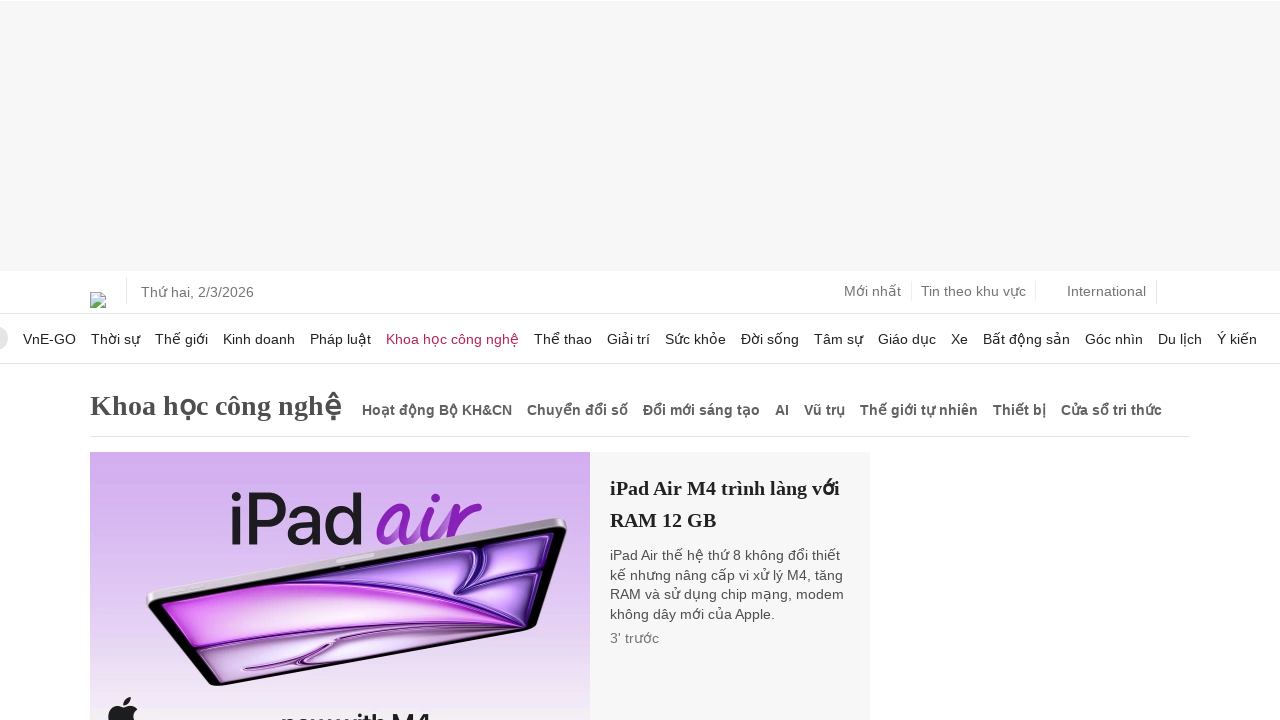

News article elements loaded on the page
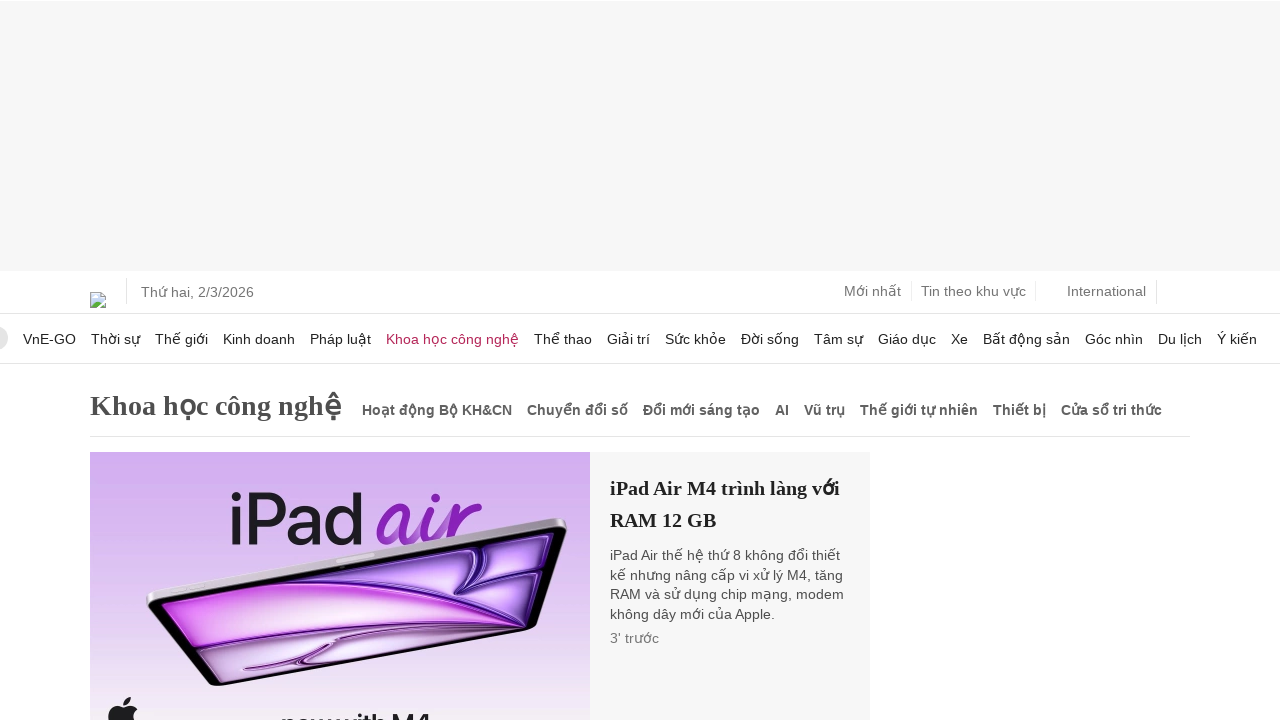

Article title links are present on the page
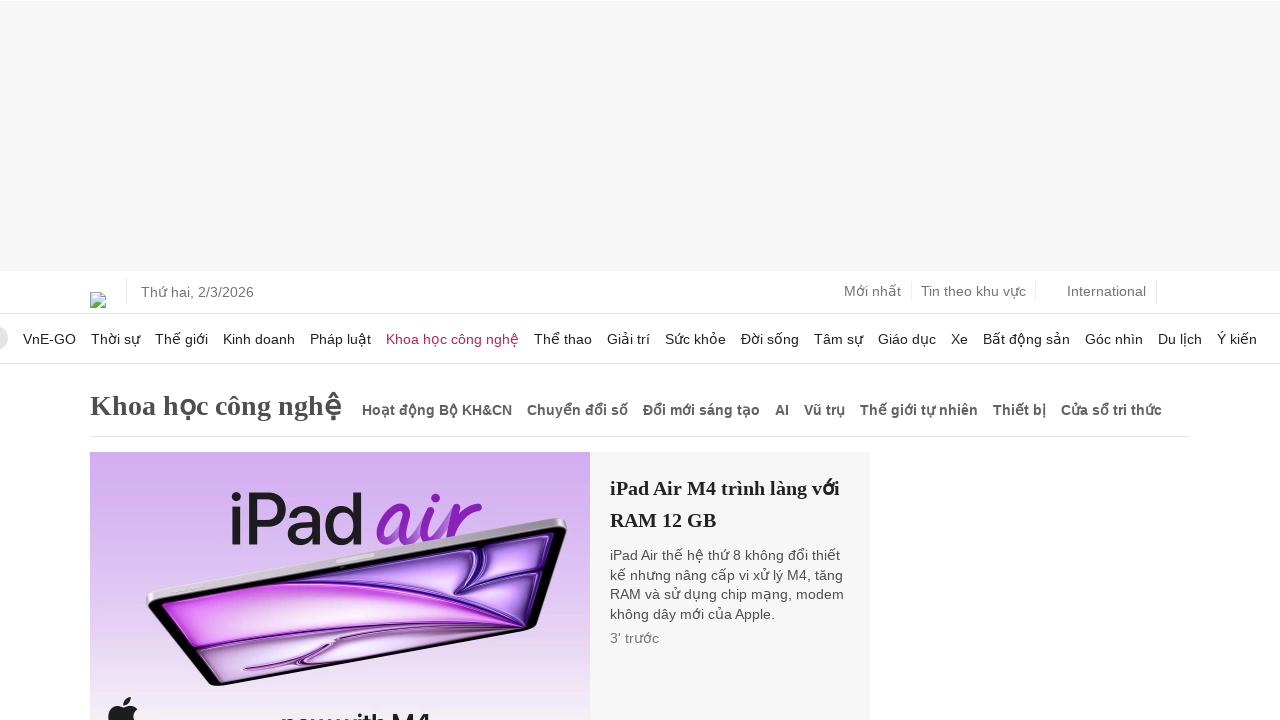

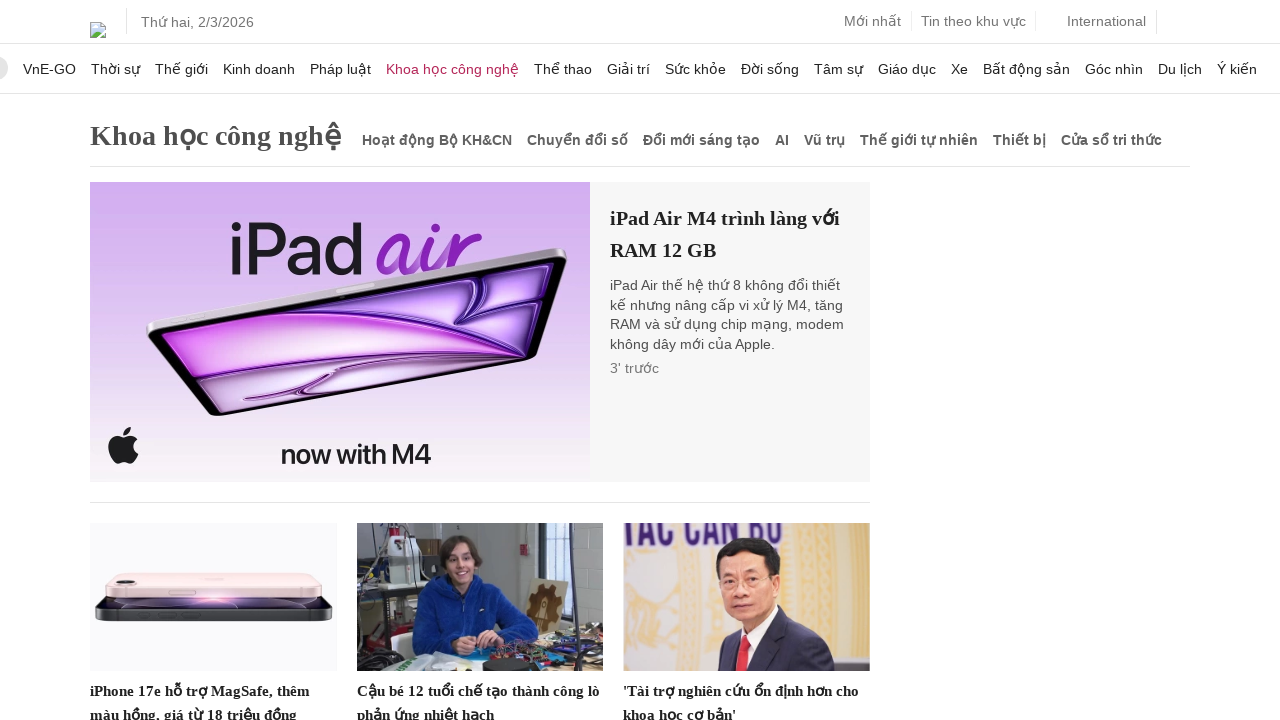